Tests filling in the registration form fields including first name, last name, email, and password

Starting URL: https://www.sharelane.com/cgi-bin/register.py?page=1&zip_code=12345

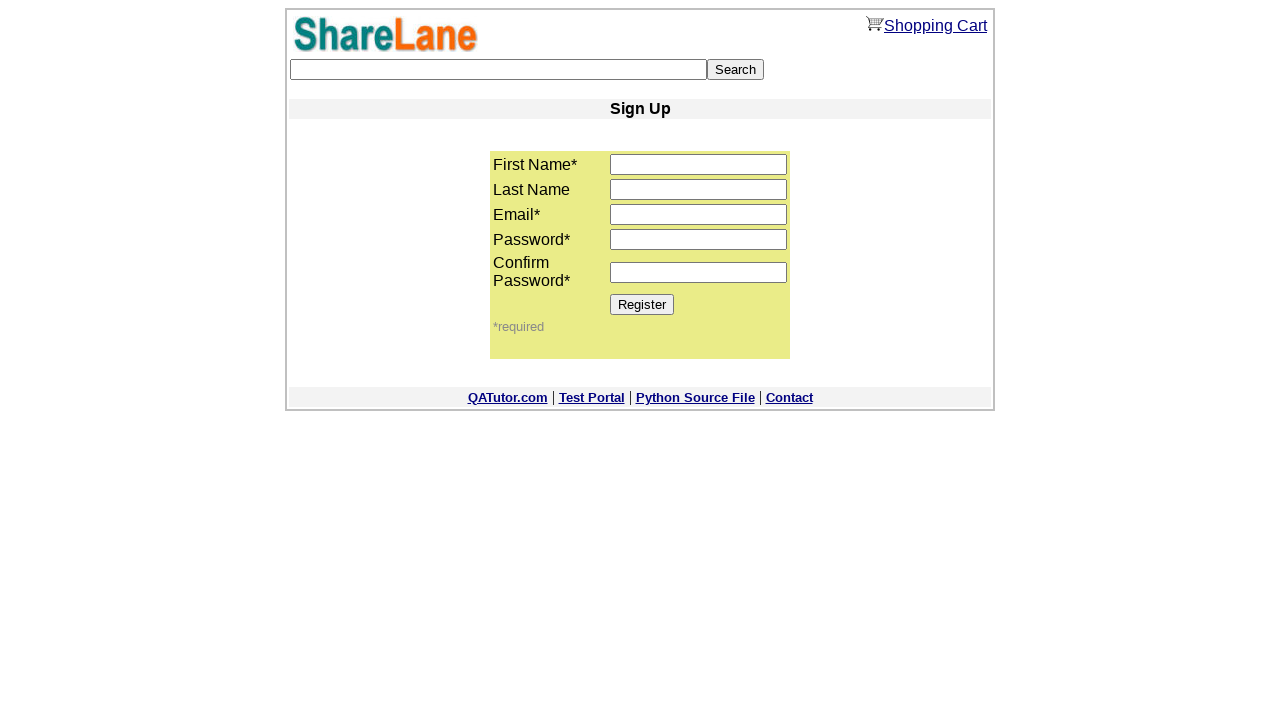

Filled first name field with 'Sarah' on input[name='first_name']
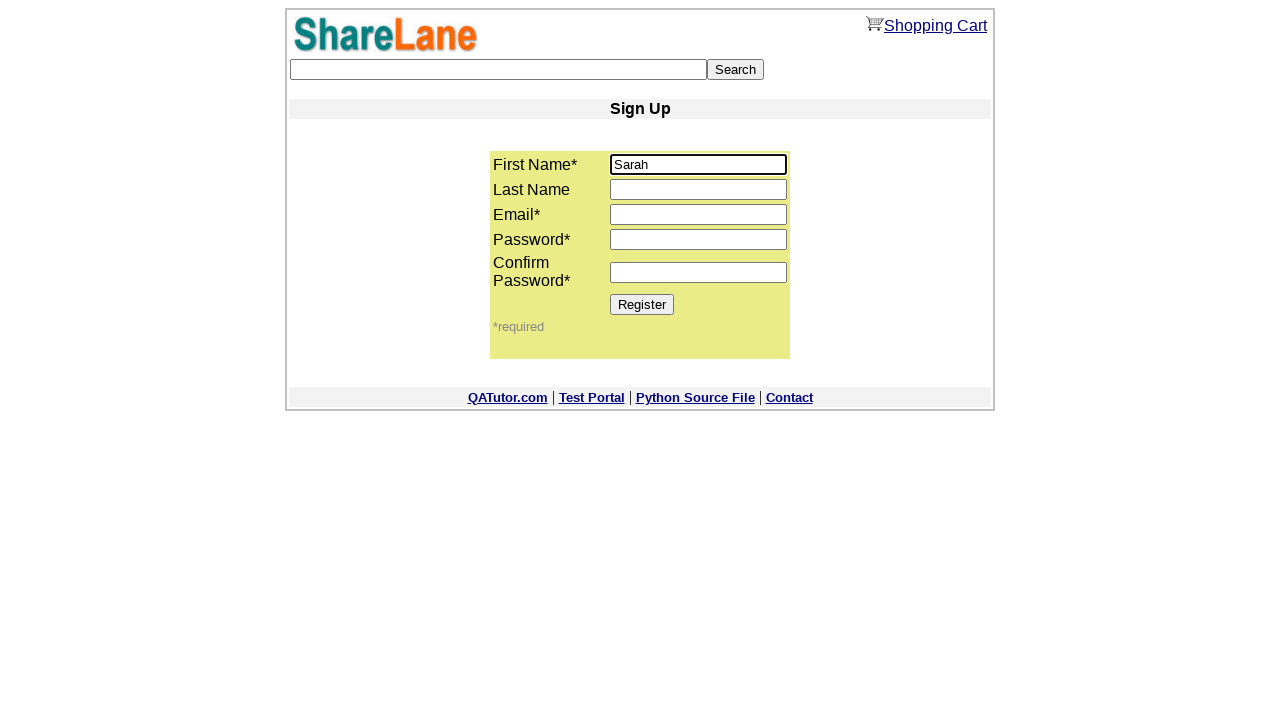

Filled last name field with 'Williams' on input[name='last_name']
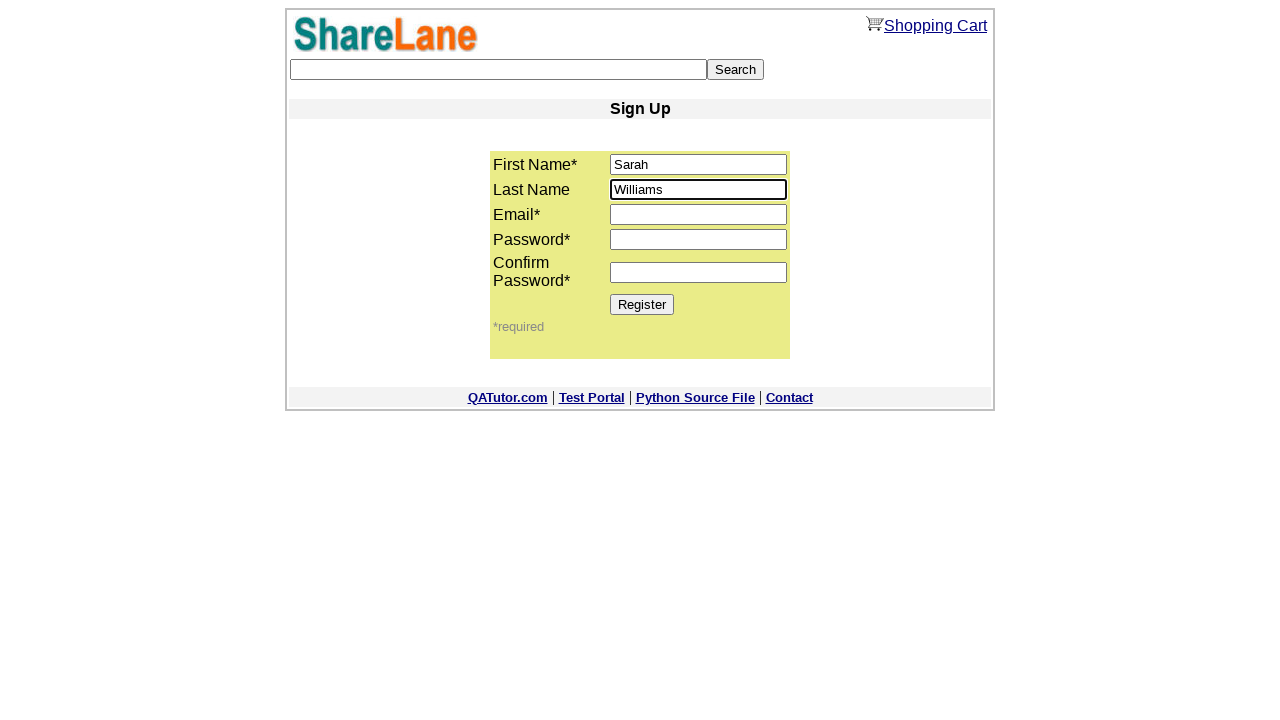

Filled email field with 'sarah.williams@example.org' on input[name='email']
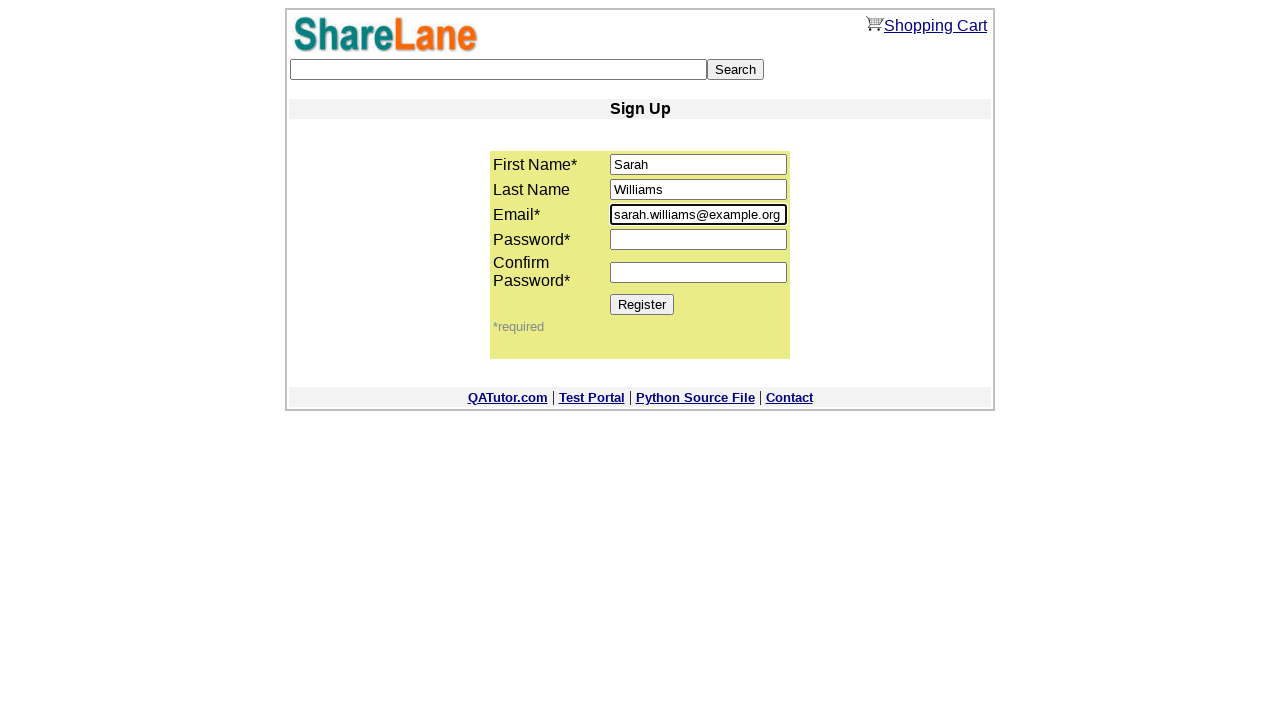

Filled password field with 'TestPass456' on input[name='password1']
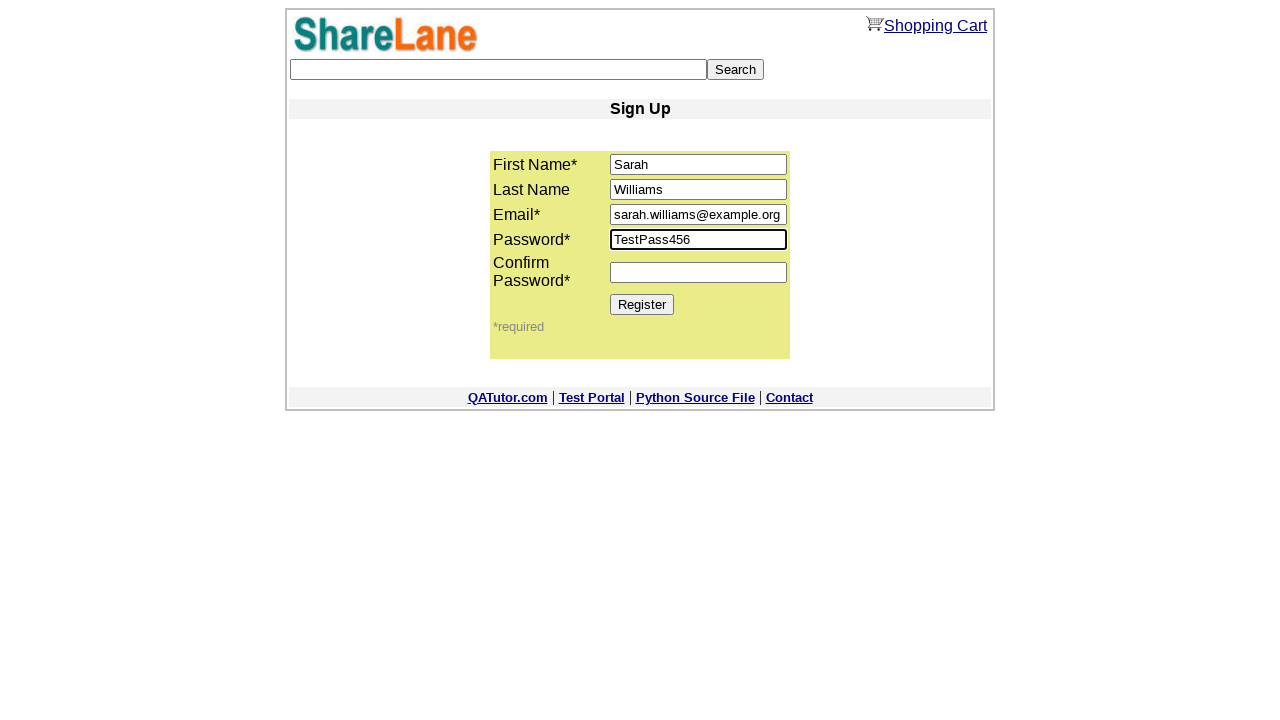

Confirmed password field with 'TestPass456' on input[name='password2']
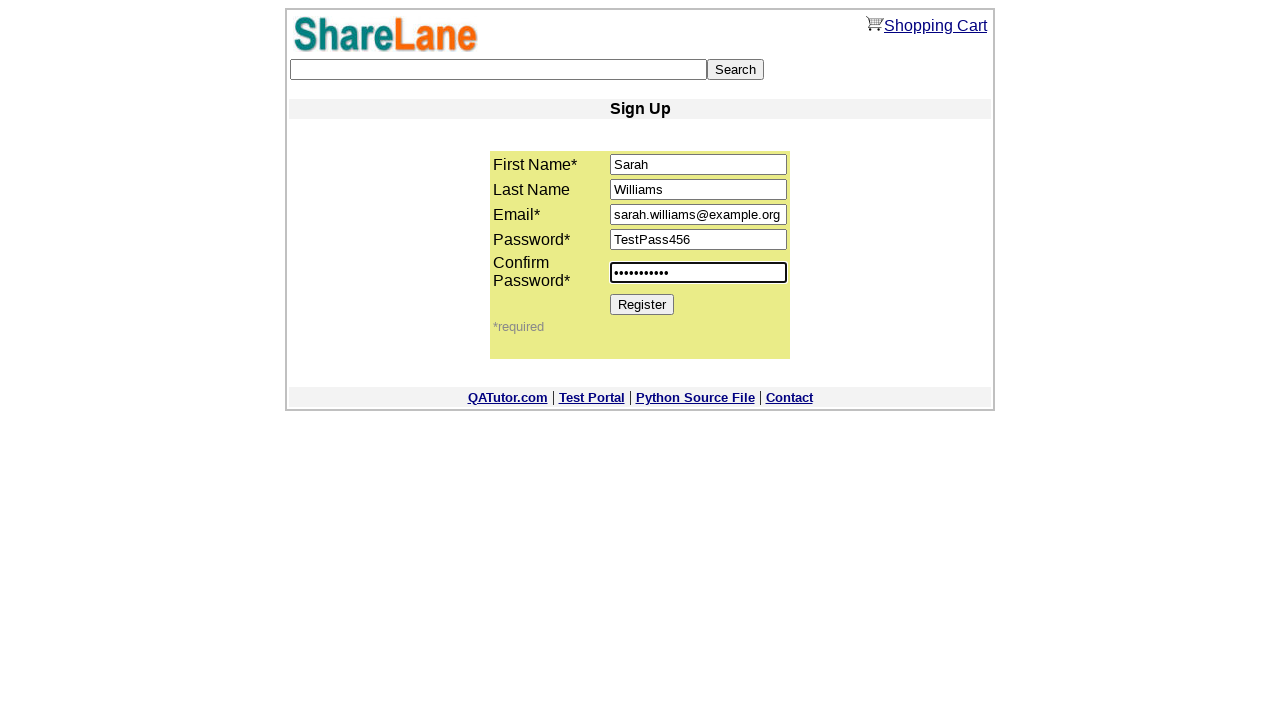

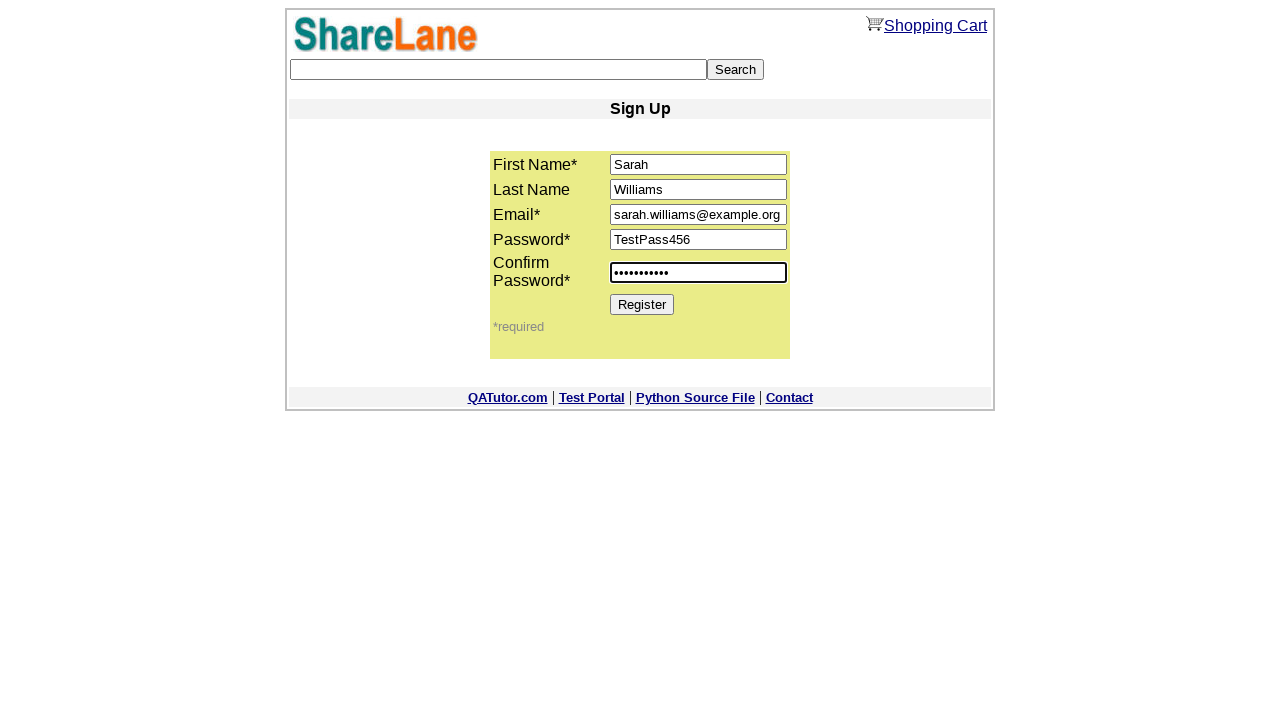